Tests handling a confirm JavaScript alert by clicking the trigger button, switching to the alert, and dismissing it with Cancel

Starting URL: https://v1.training-support.net/selenium/javascript-alerts

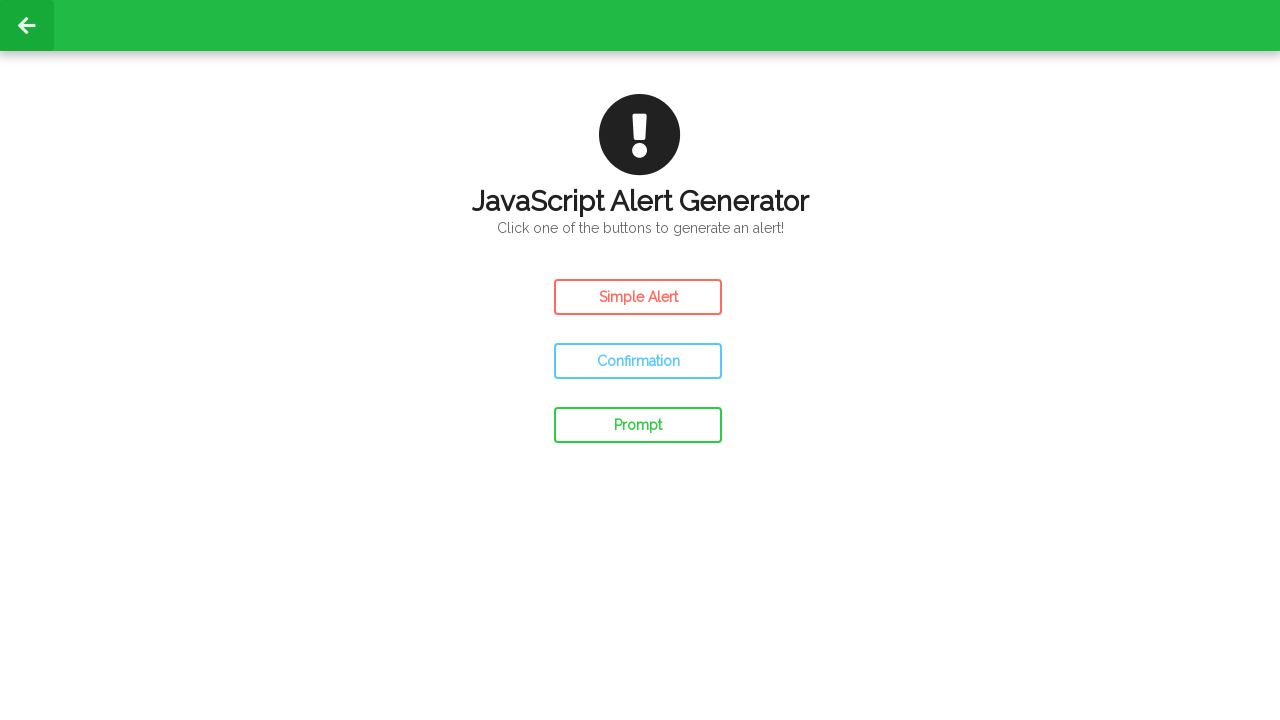

Set up dialog handler to dismiss alerts
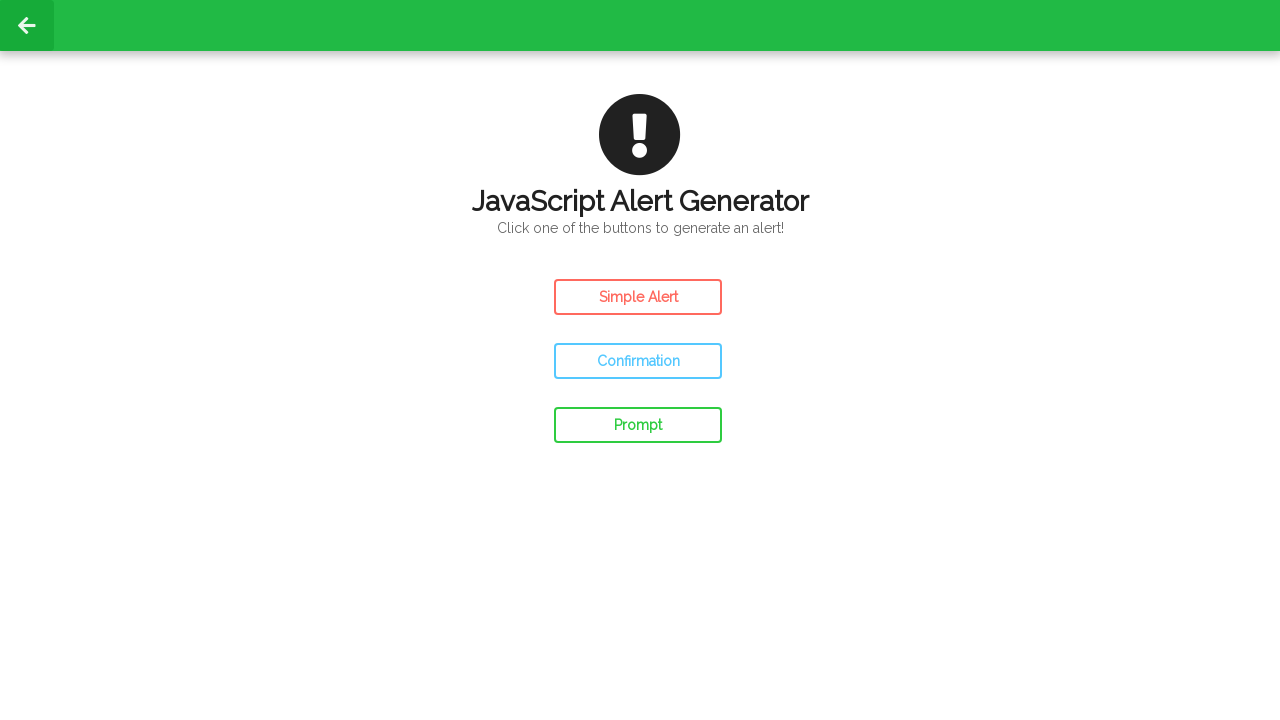

Clicked the Confirm Alert button at (638, 361) on #confirm
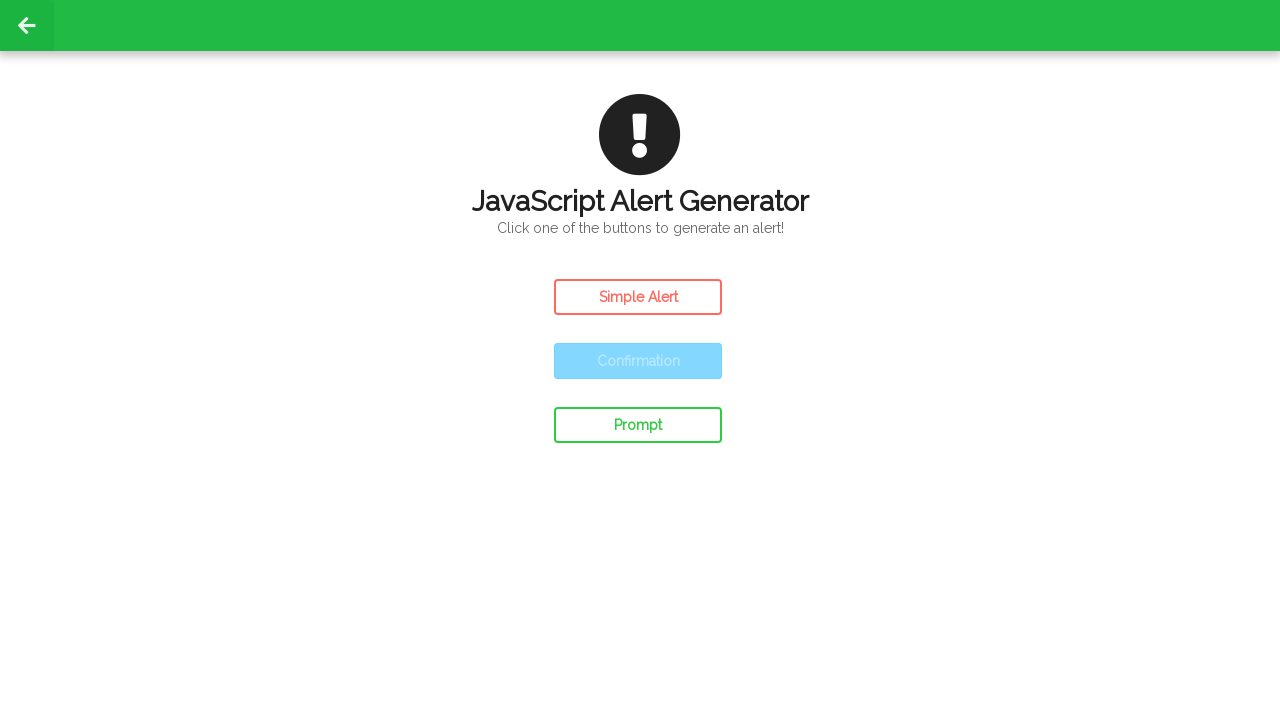

Waited for alert interaction to complete
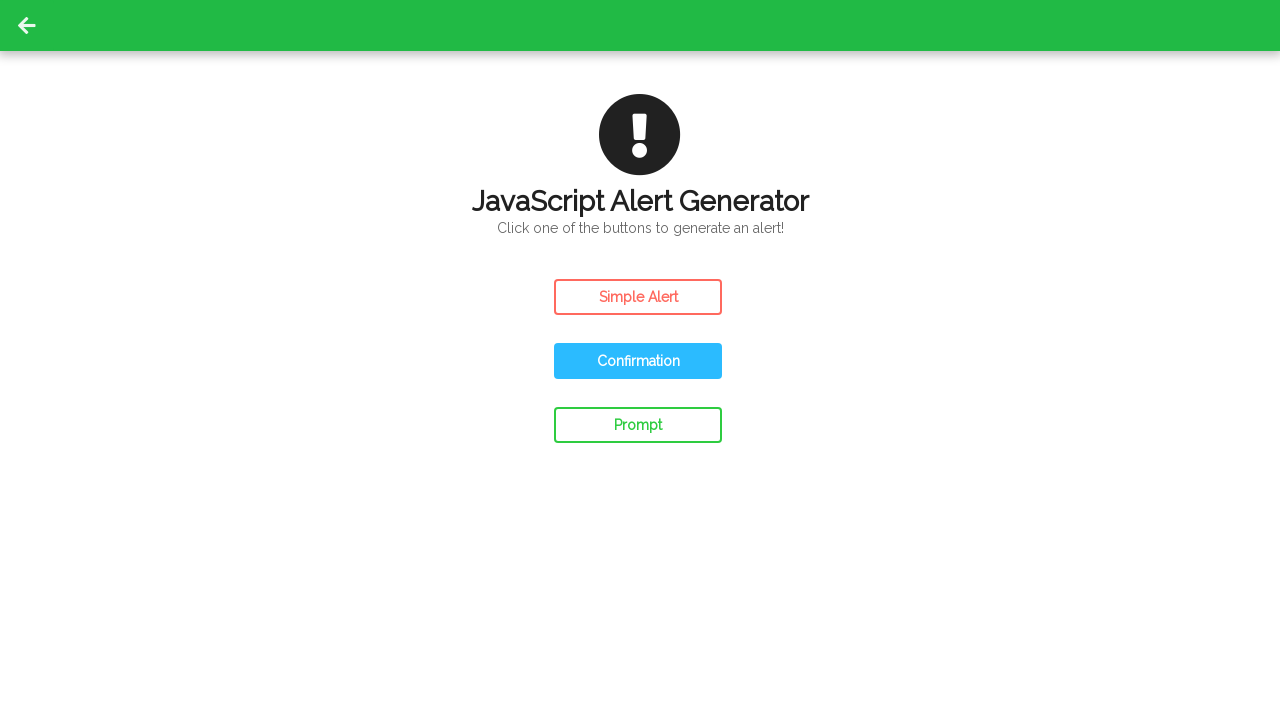

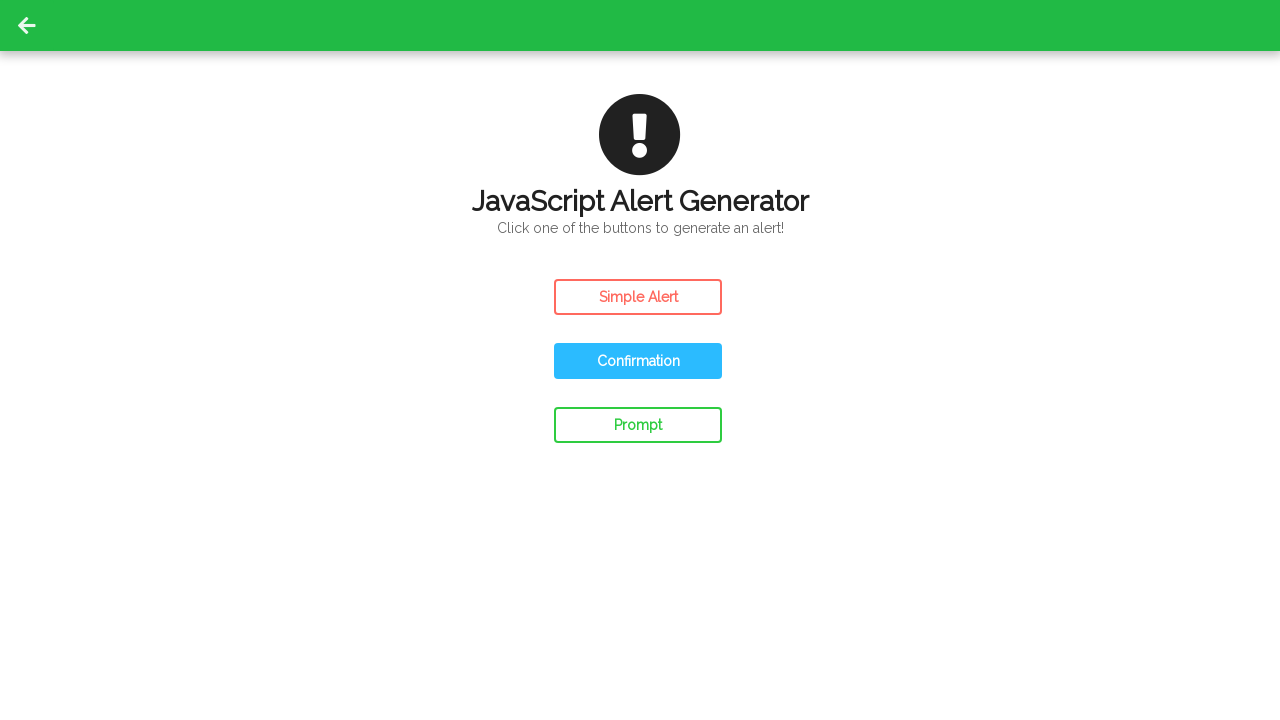